Navigates to a specific blog post page and clicks the dark theme toggle button to switch themes

Starting URL: https://zweb.zone/posts/theme-documentation-basics/

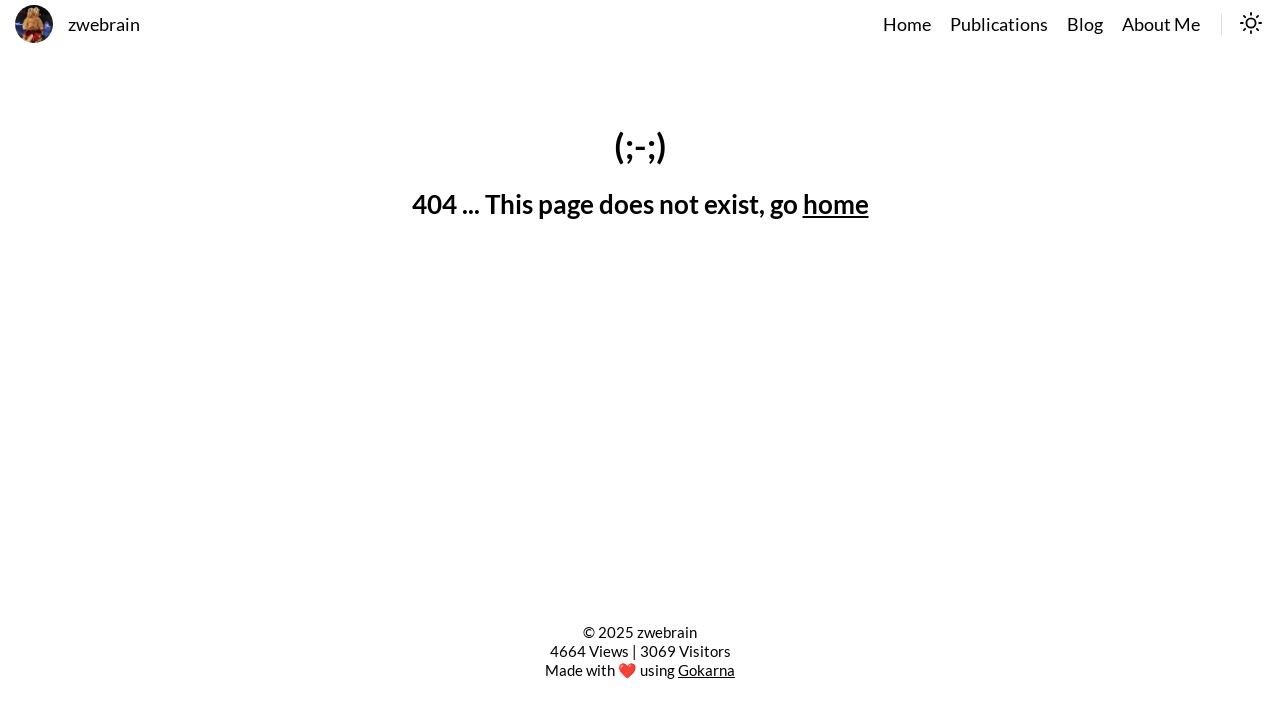

Navigated to blog post page at https://zweb.zone/posts/theme-documentation-basics/
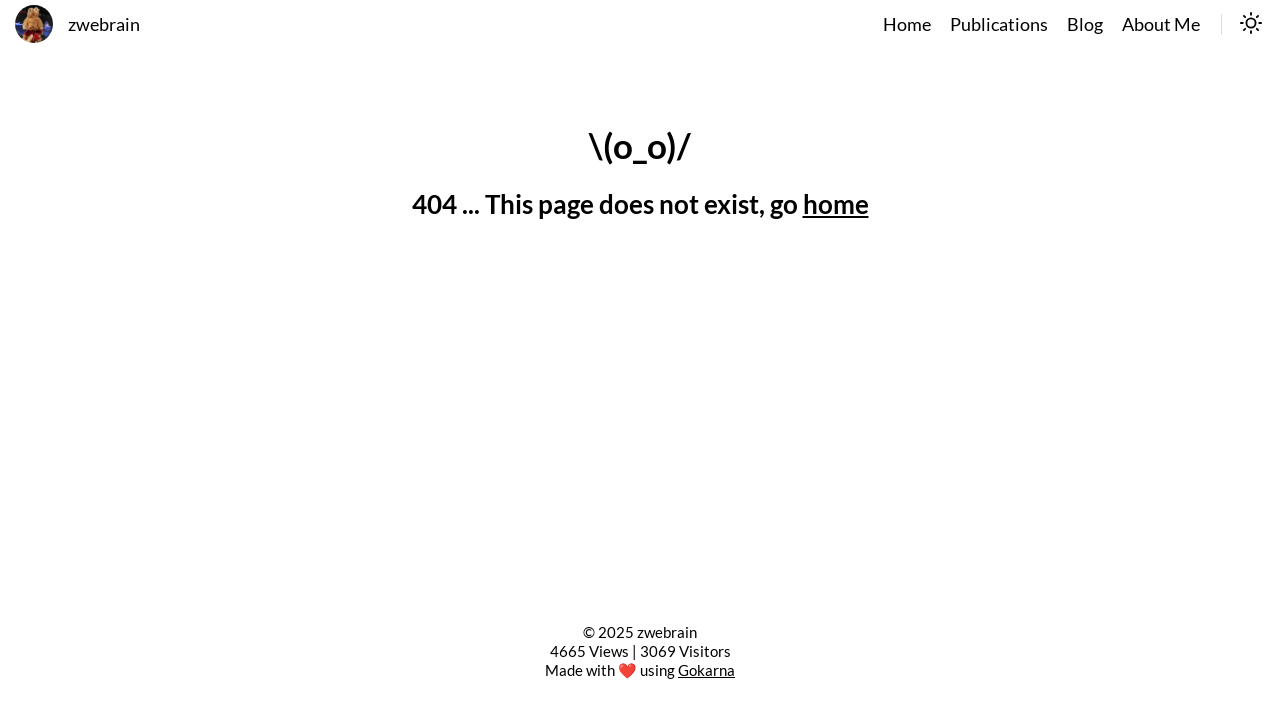

Page loaded and DOM content became interactive
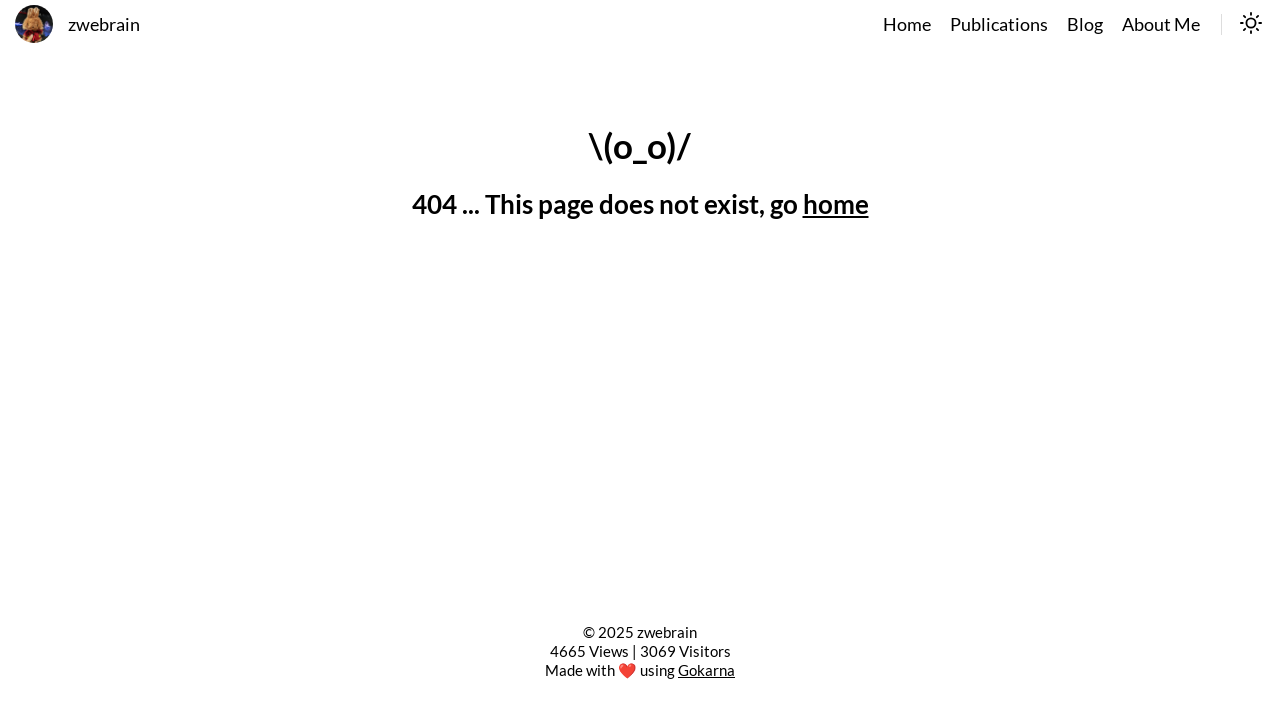

Clicked dark theme toggle button to switch themes at (1251, 25) on .dark-theme-toggle:visible >> nth=0
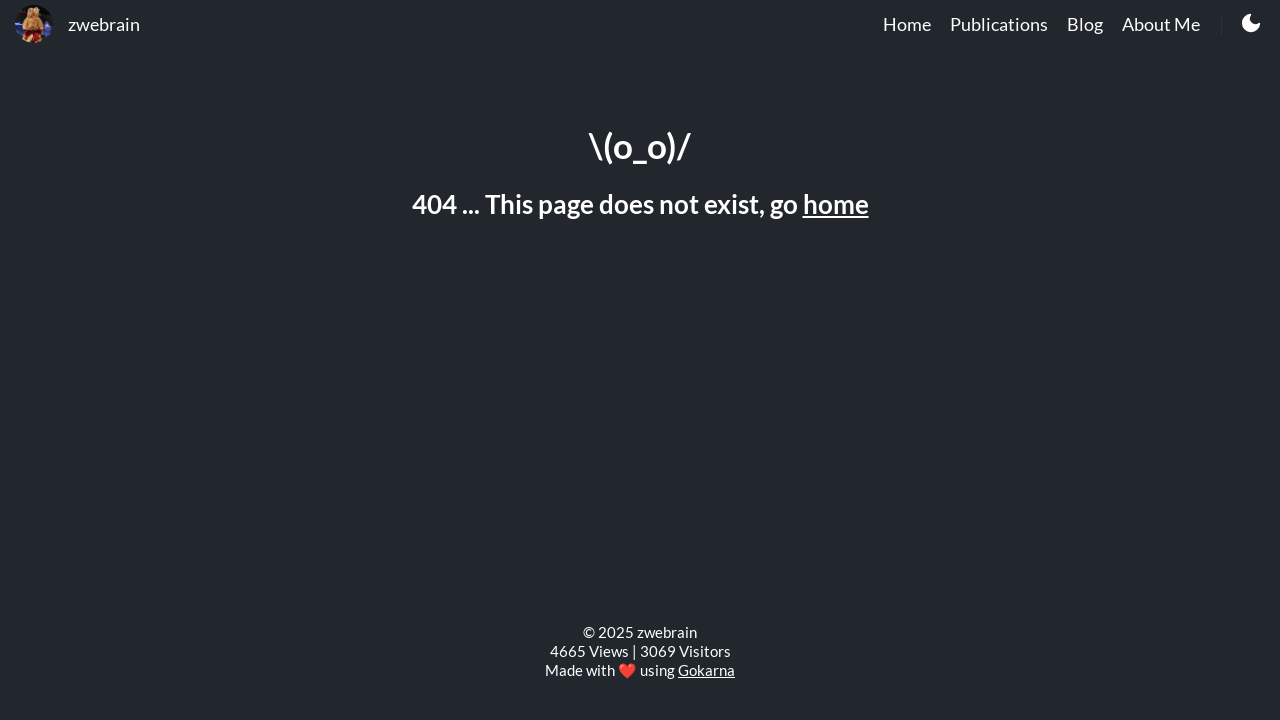

Waited 500ms for theme change to take effect
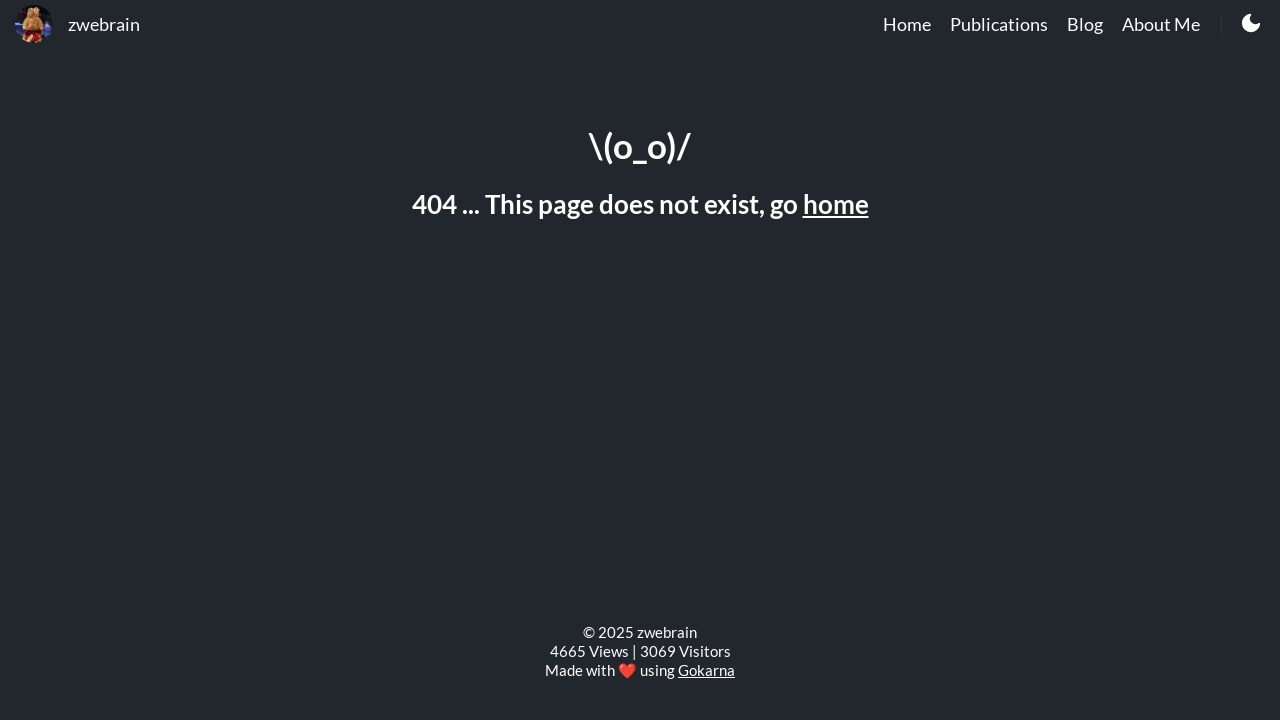

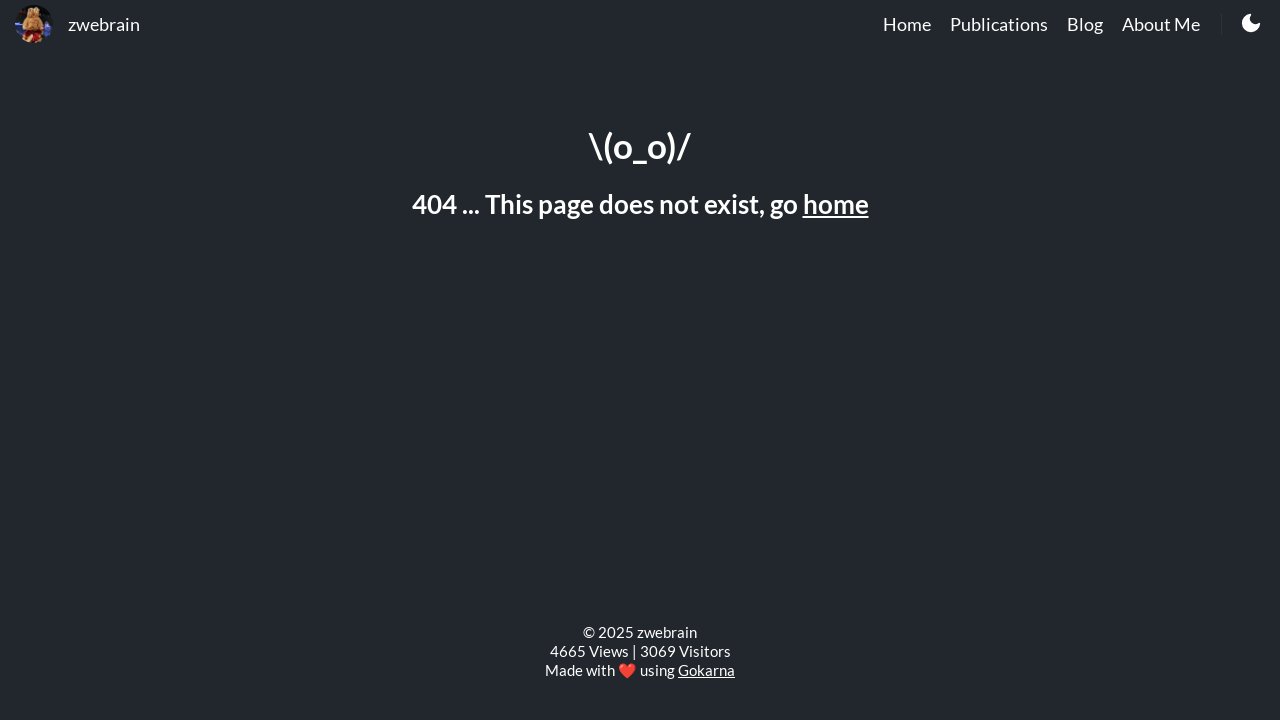